Tests JavaScript alert/confirm dialog handling by clicking a button that triggers a confirm dialog, then accepting and dismissing the dialog

Starting URL: https://www.rahulshettyacademy.com/AutomationPractice/

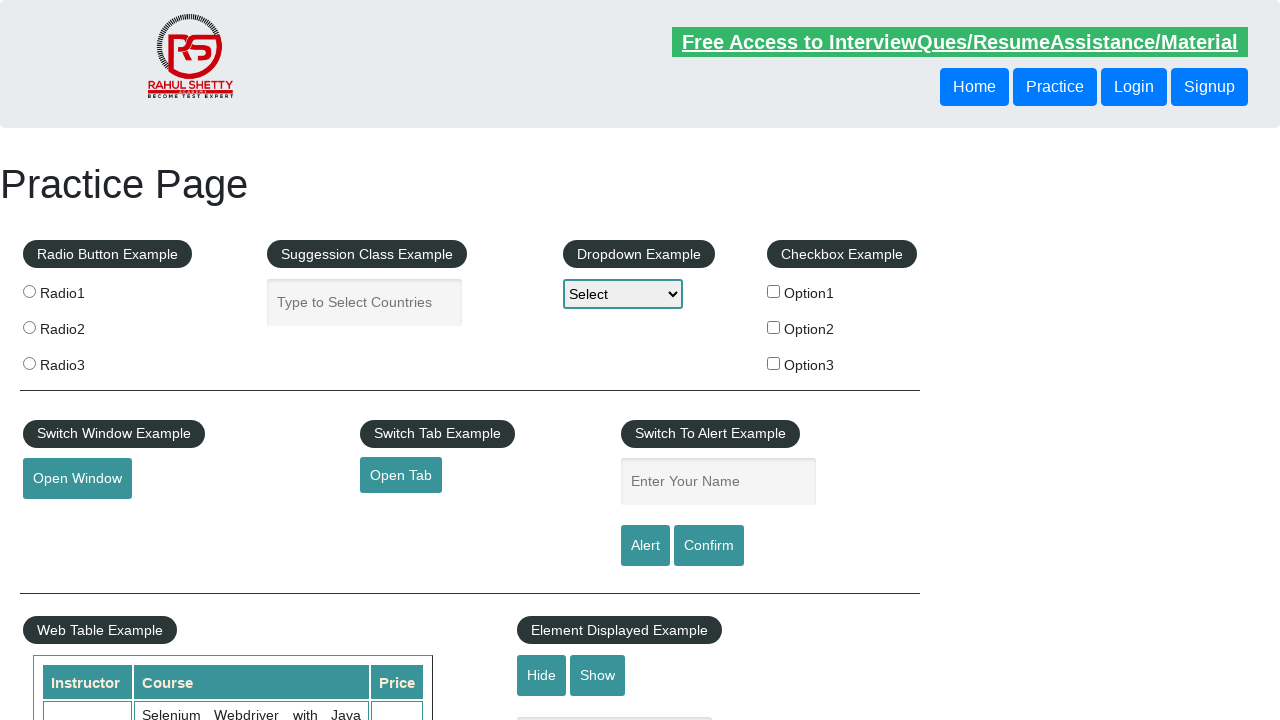

Set up dialog handler to accept the first dialog
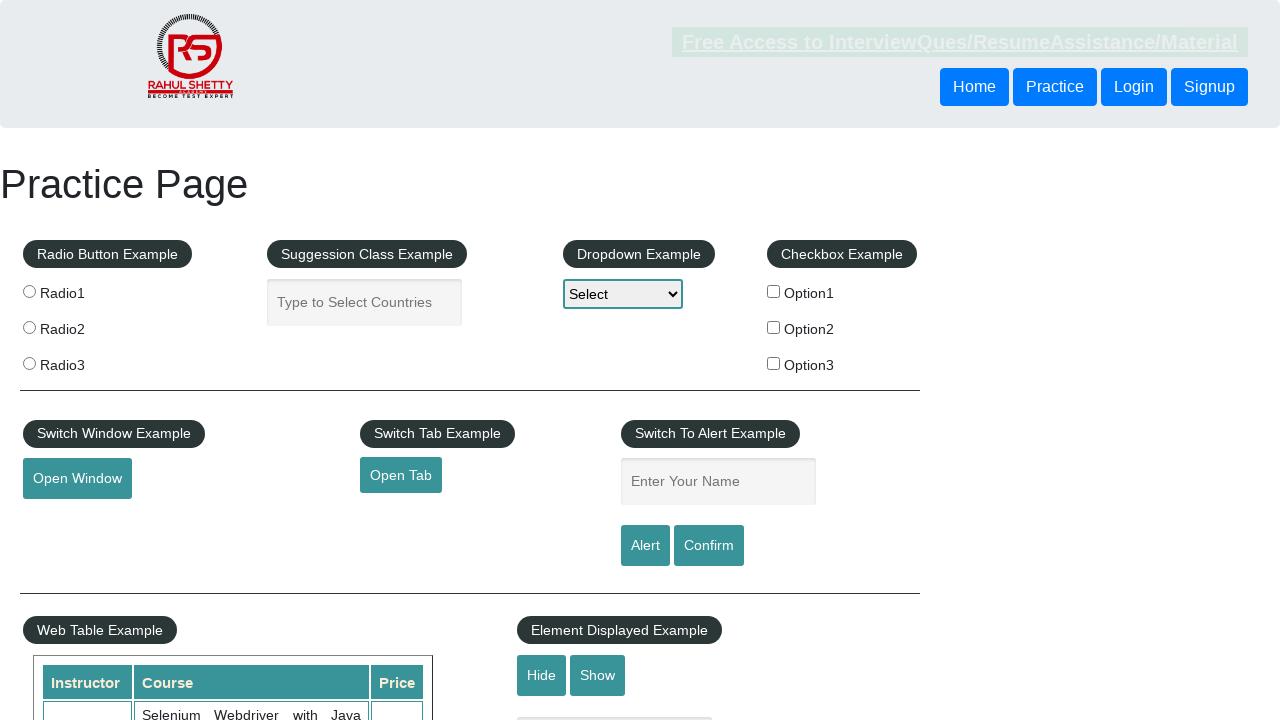

Clicked confirm button to trigger first alert dialog at (709, 546) on #confirmbtn
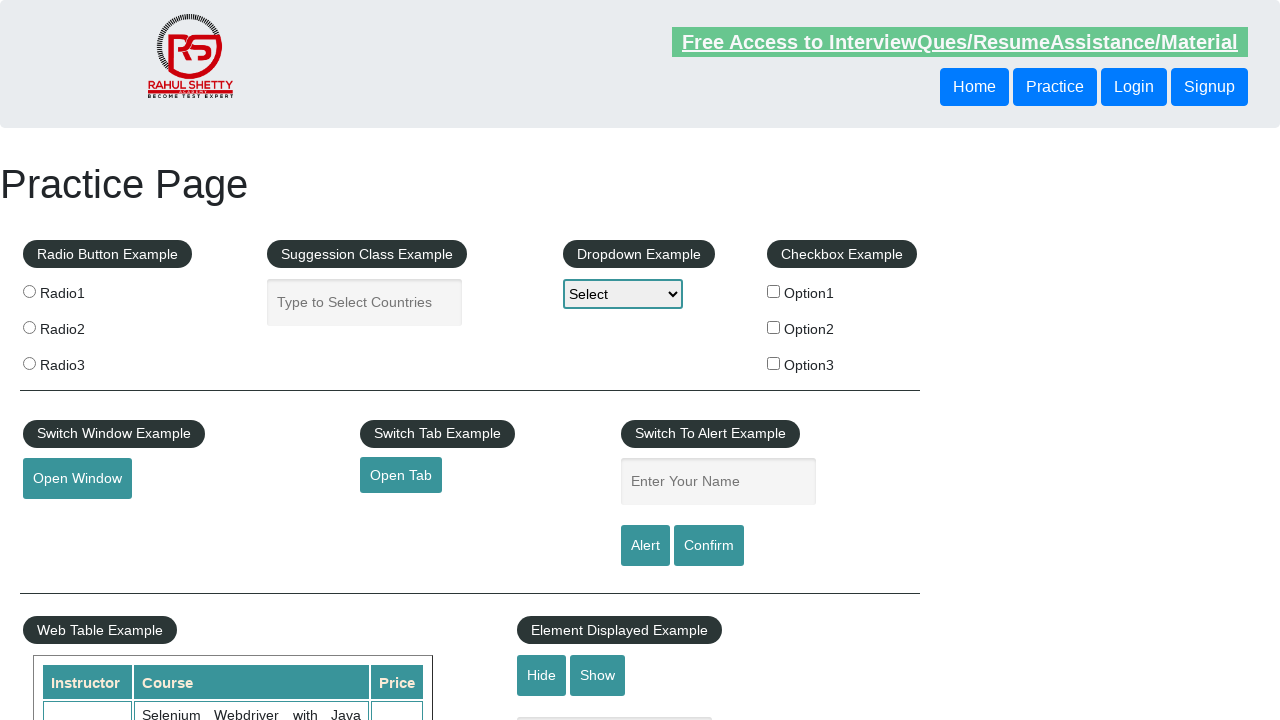

Set up dialog handler to dismiss the second dialog
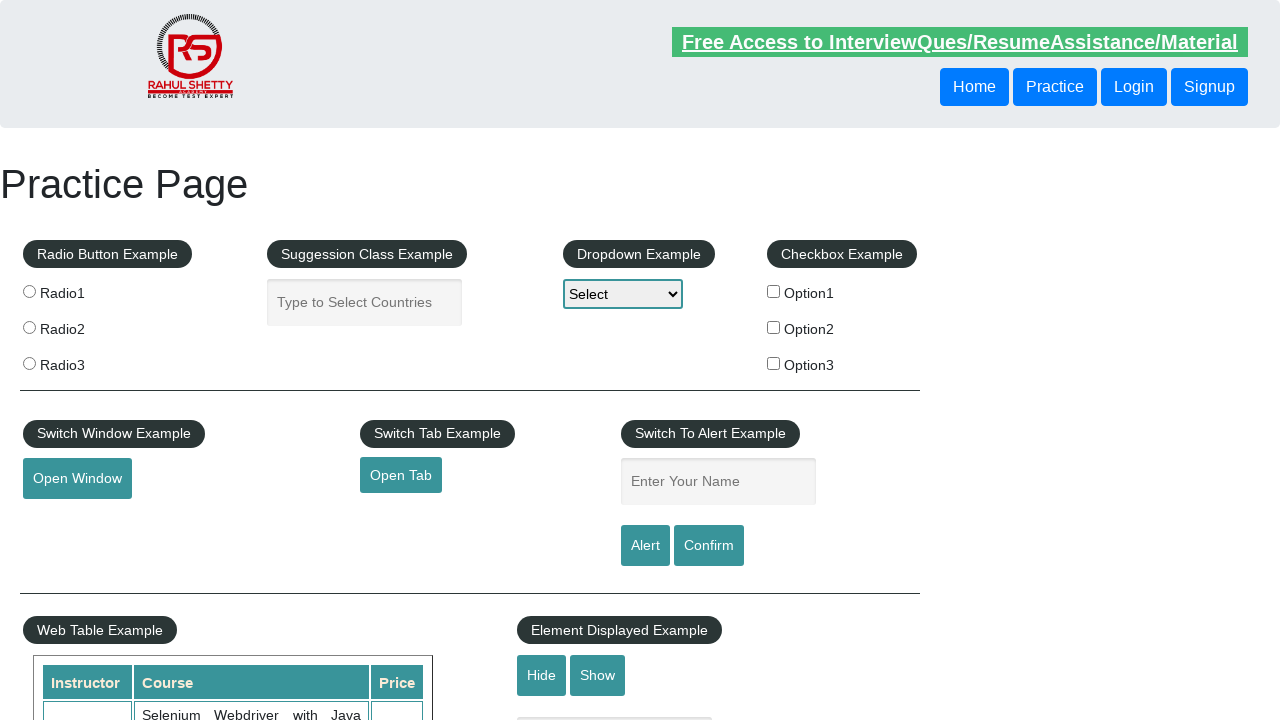

Clicked confirm button to trigger second alert dialog at (709, 546) on #confirmbtn
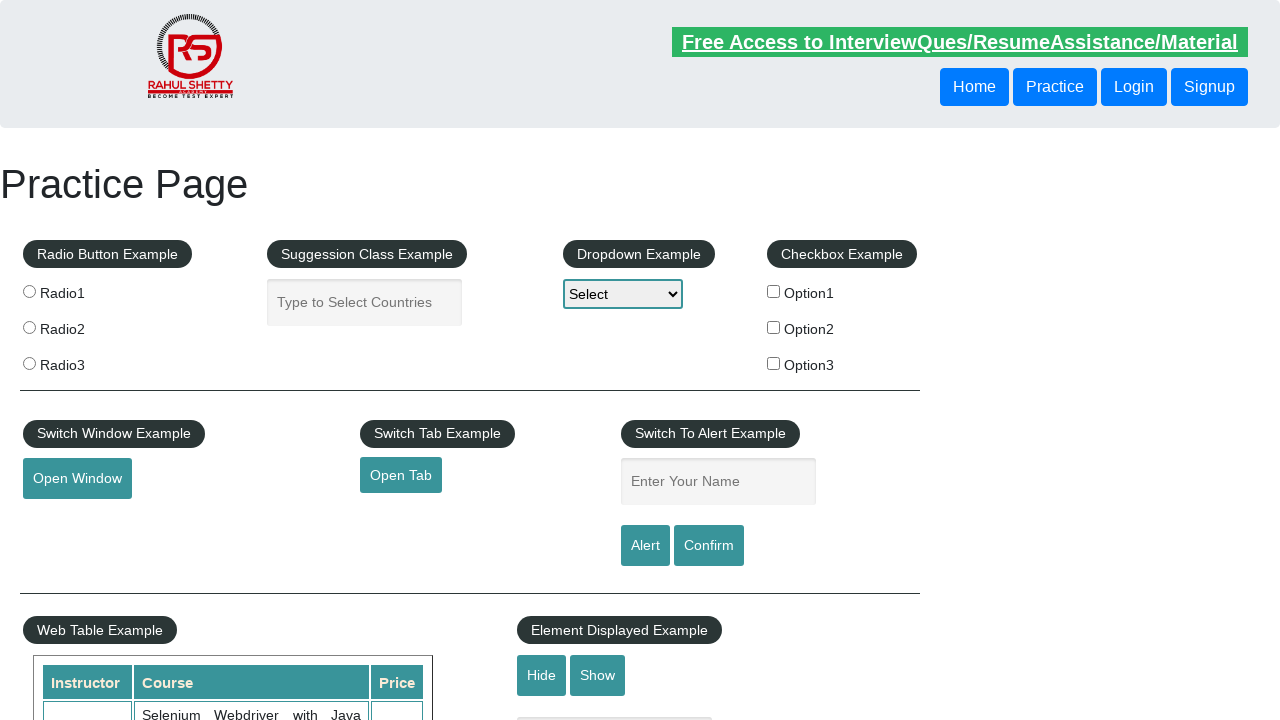

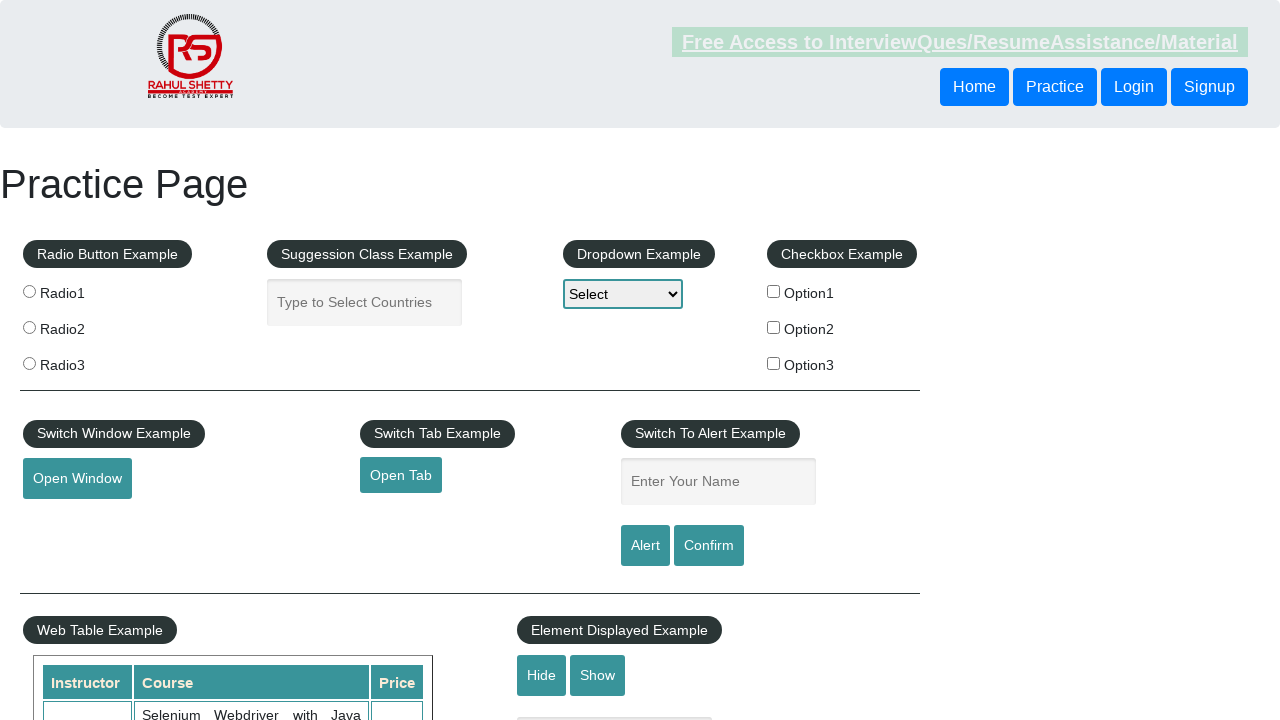